Tests jQuery UI date picker functionality by clicking to open the picker, selecting a date, then clearing and typing a date directly into the input field

Starting URL: https://jqueryui.com/resources/demos/datepicker/default.html

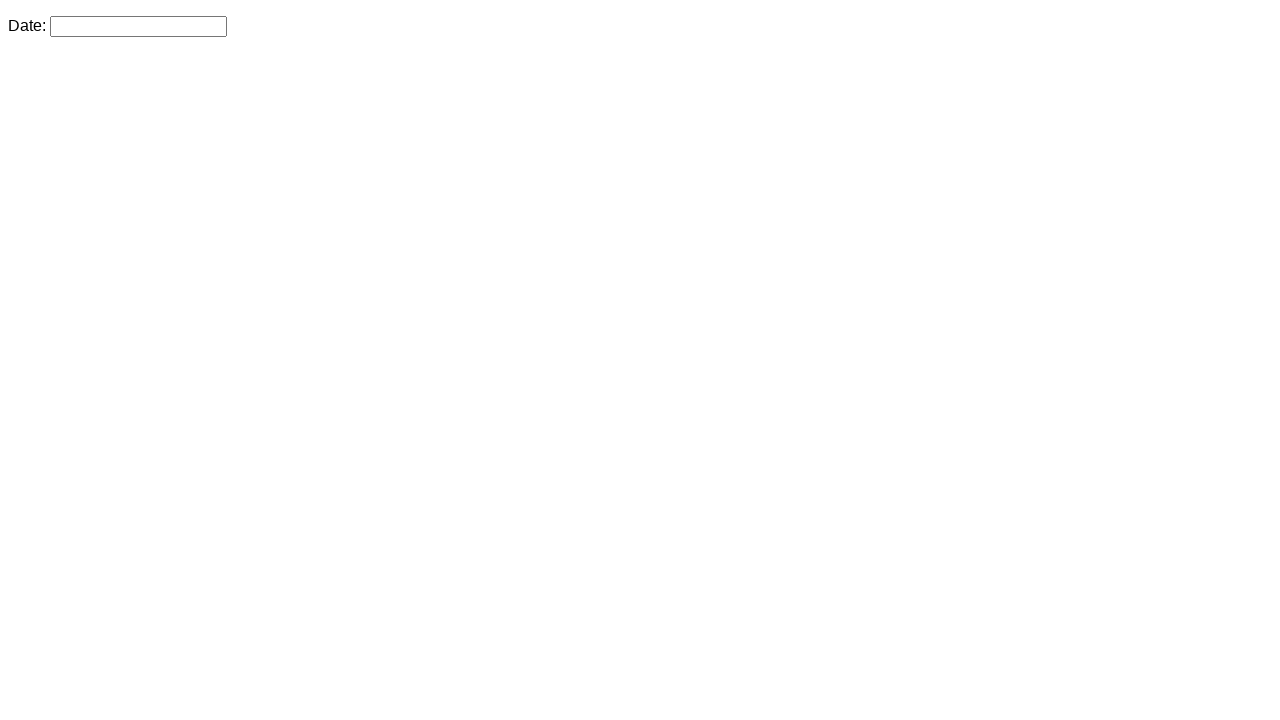

Clicked on datepicker input to open the calendar at (138, 26) on #datepicker
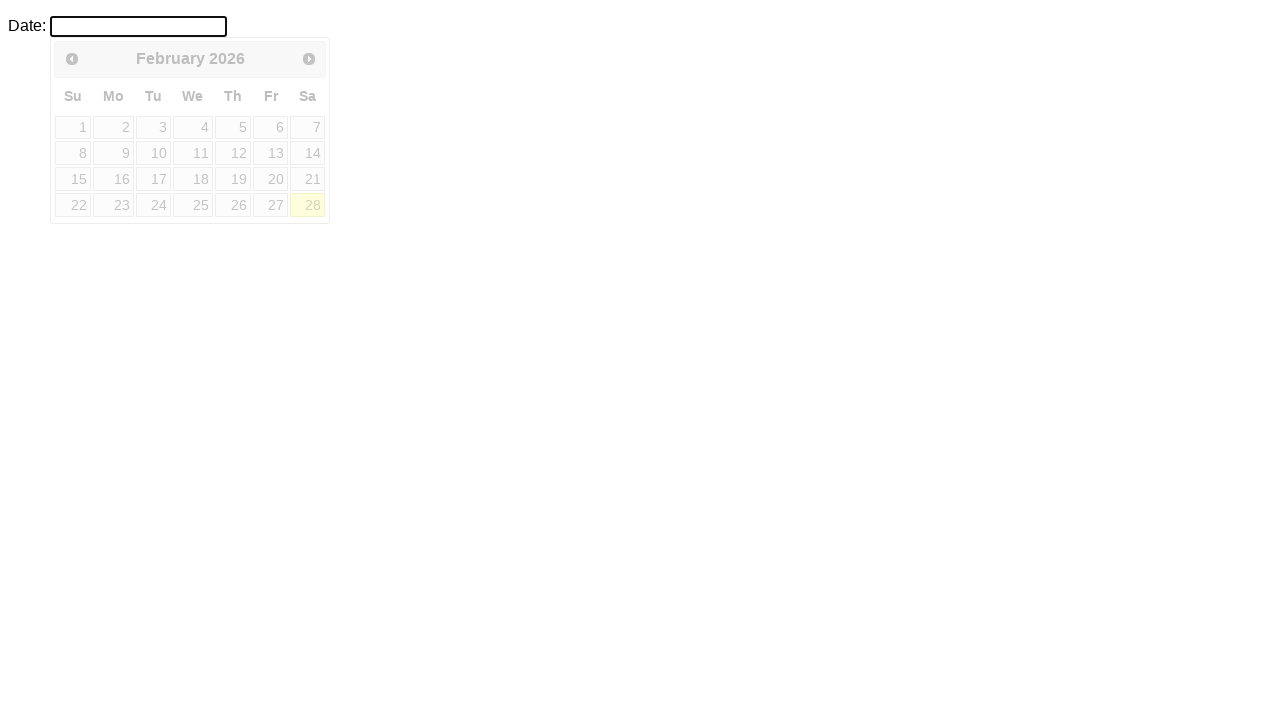

Calendar appeared with date options
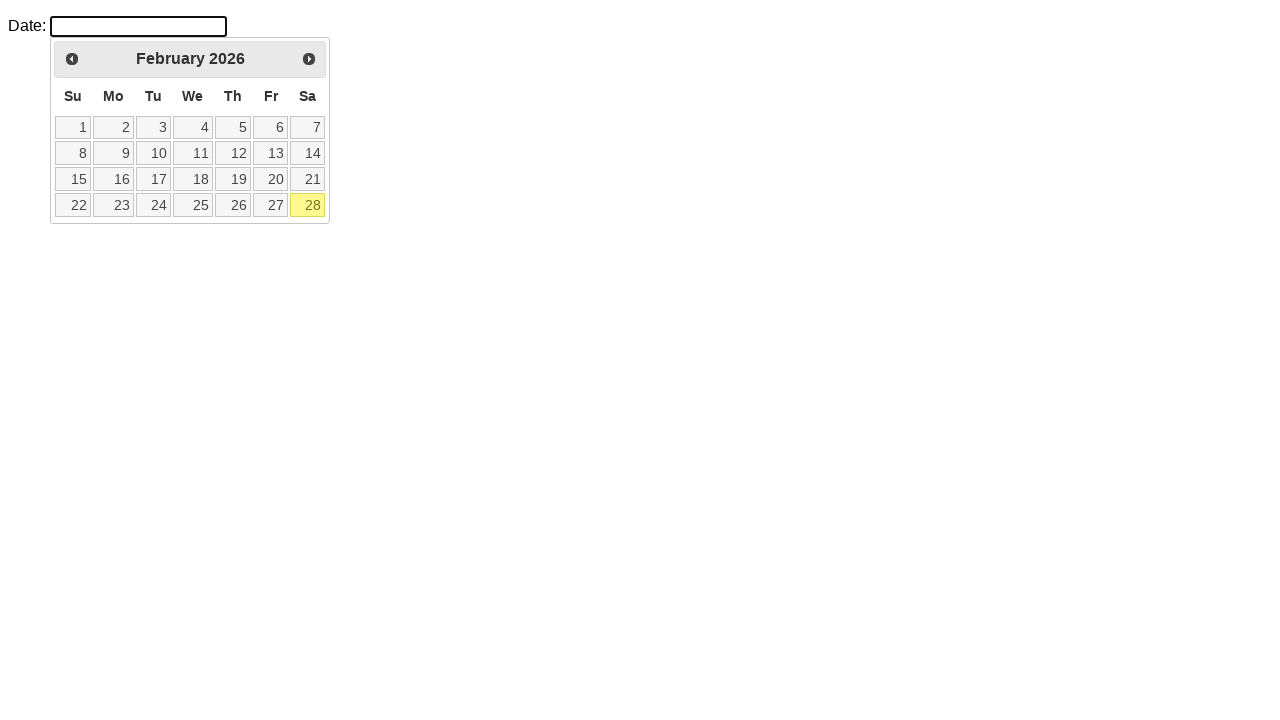

Selected day 24 from the calendar at (153, 205) on a:text('24')
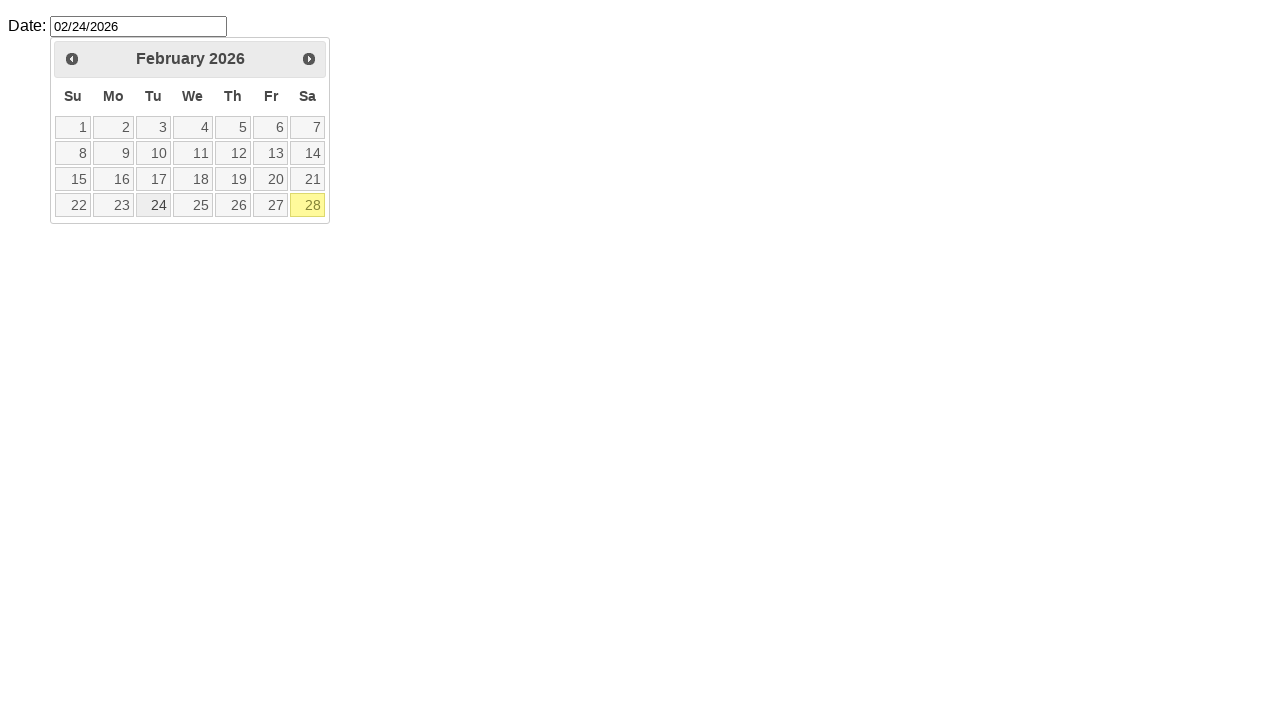

Cleared the datepicker input field on #datepicker
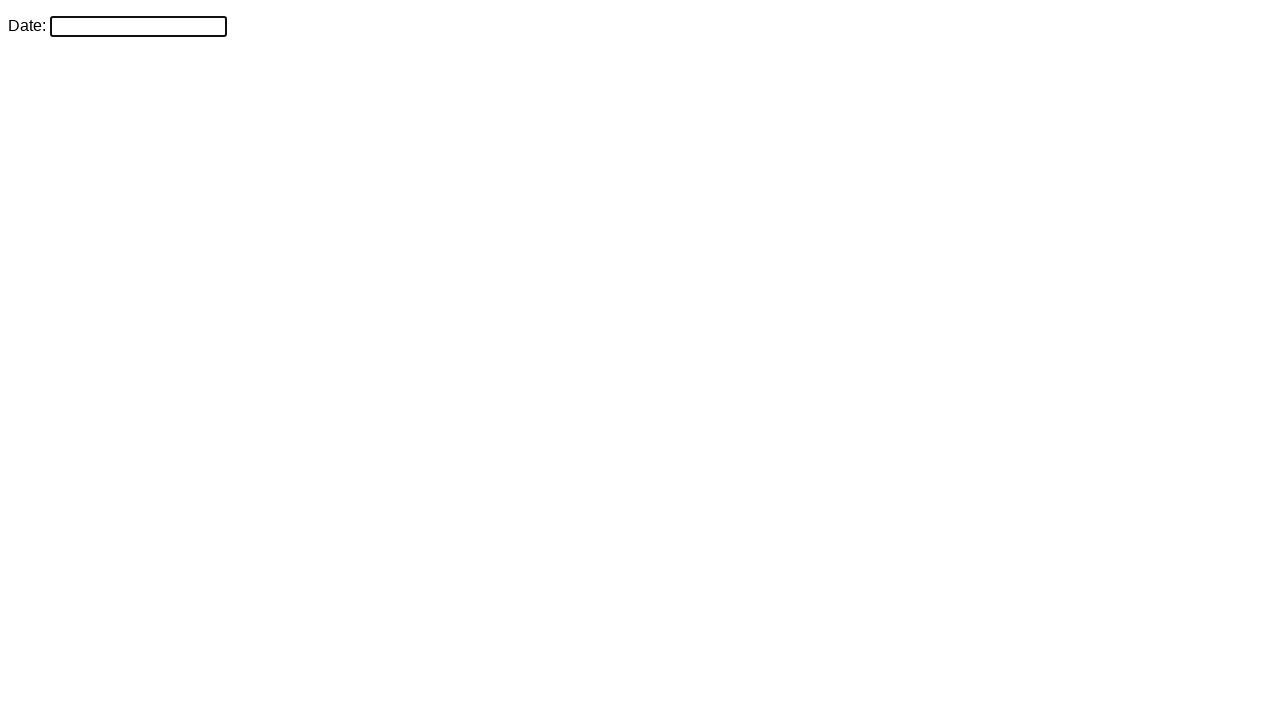

Typed date '06/25/2022' directly into the datepicker field on #datepicker
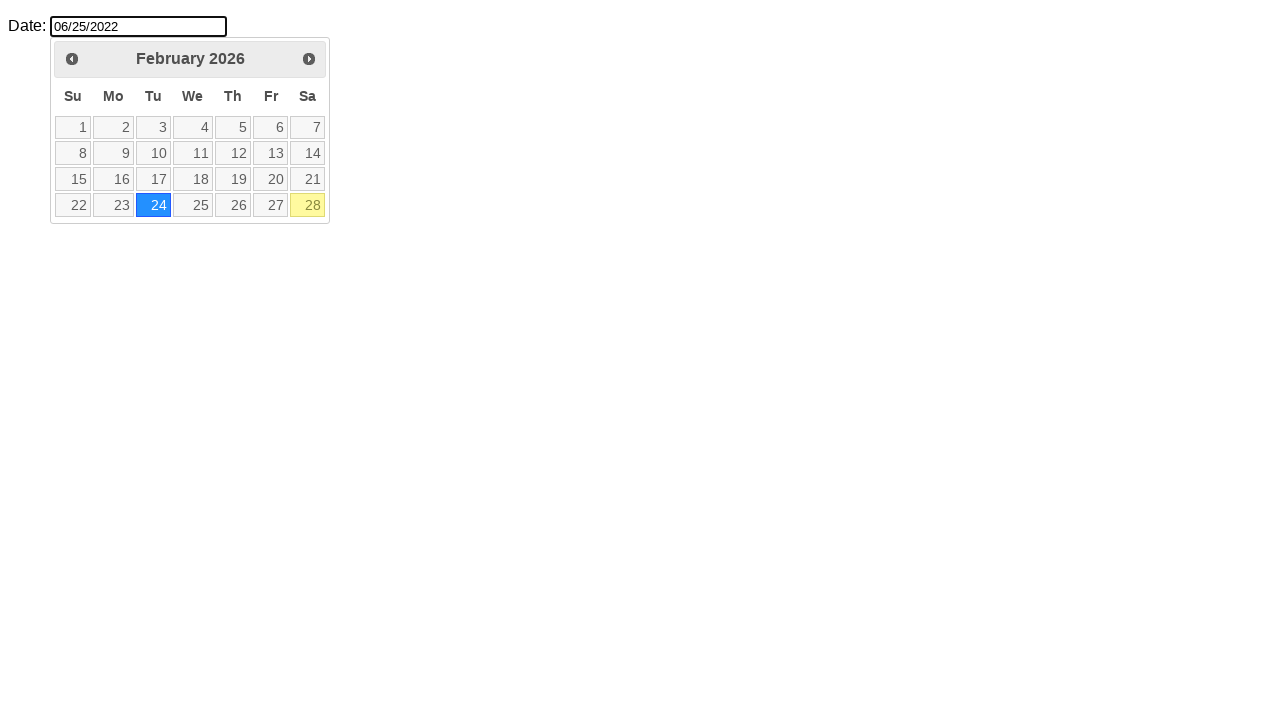

Pressed Escape key to close the datepicker
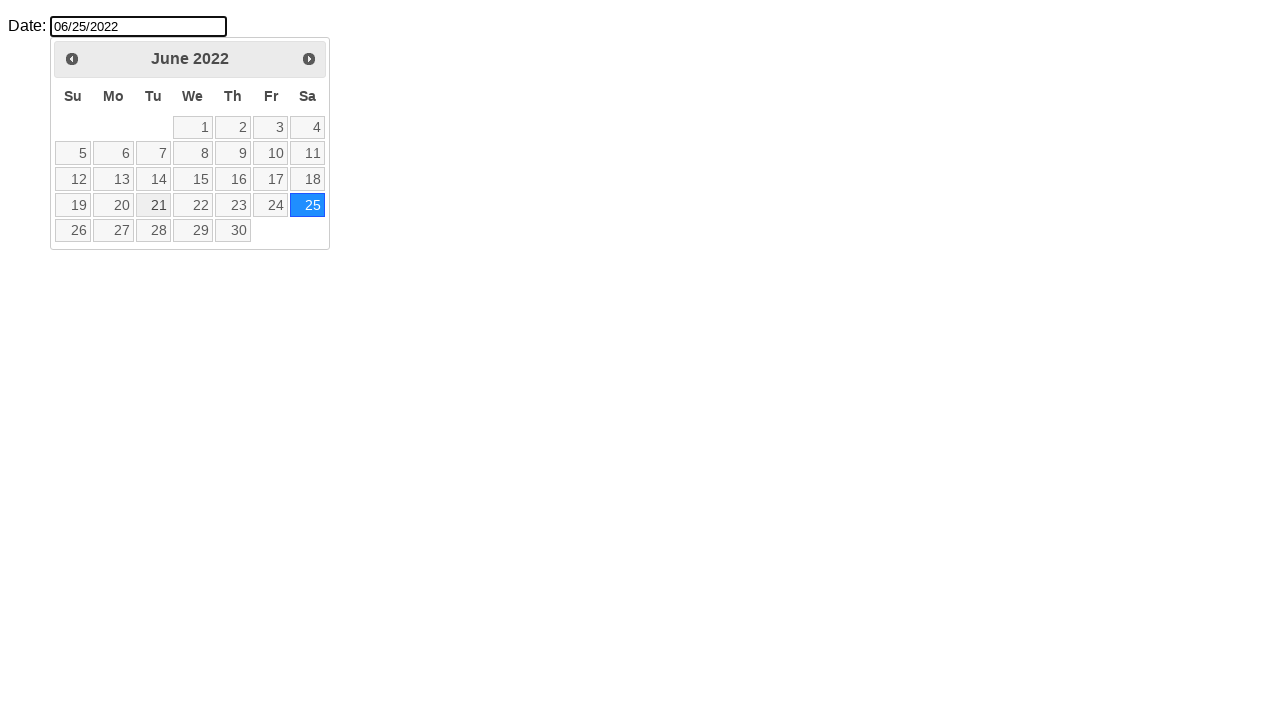

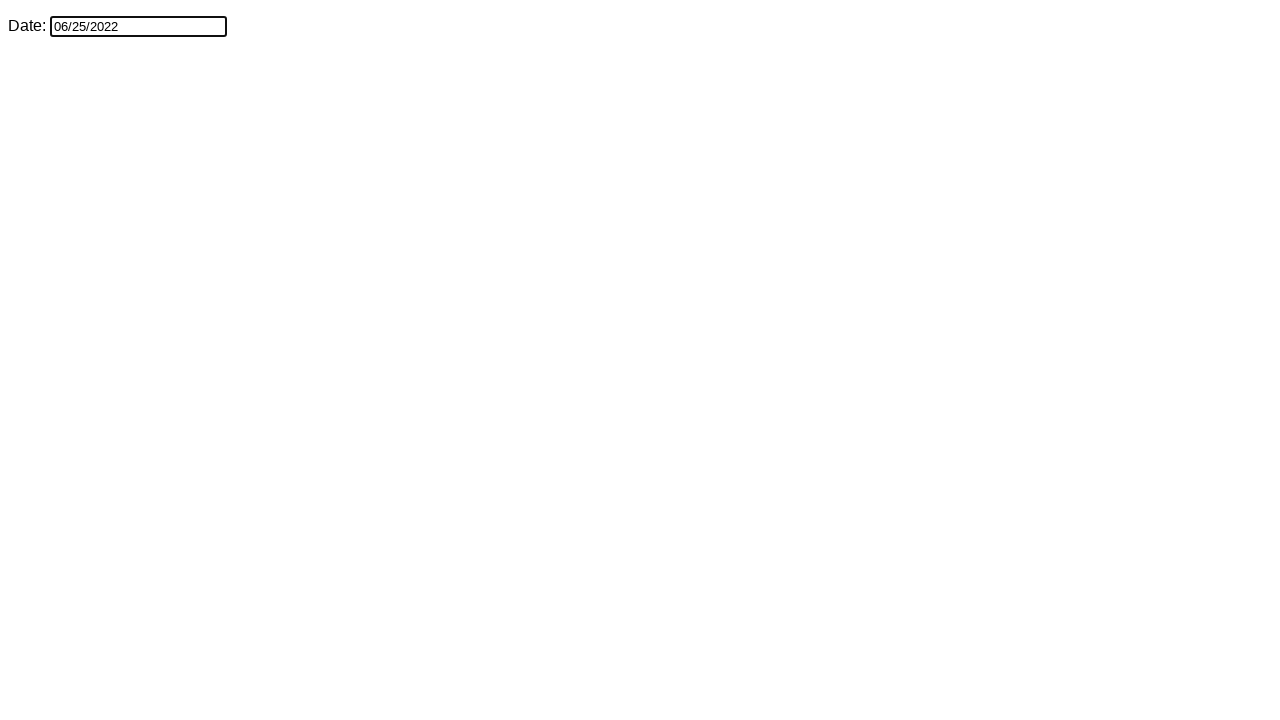